Tests the calculator's addition operation by entering two numbers and verifying the sum result

Starting URL: https://testpages.eviltester.com/styled/calculator

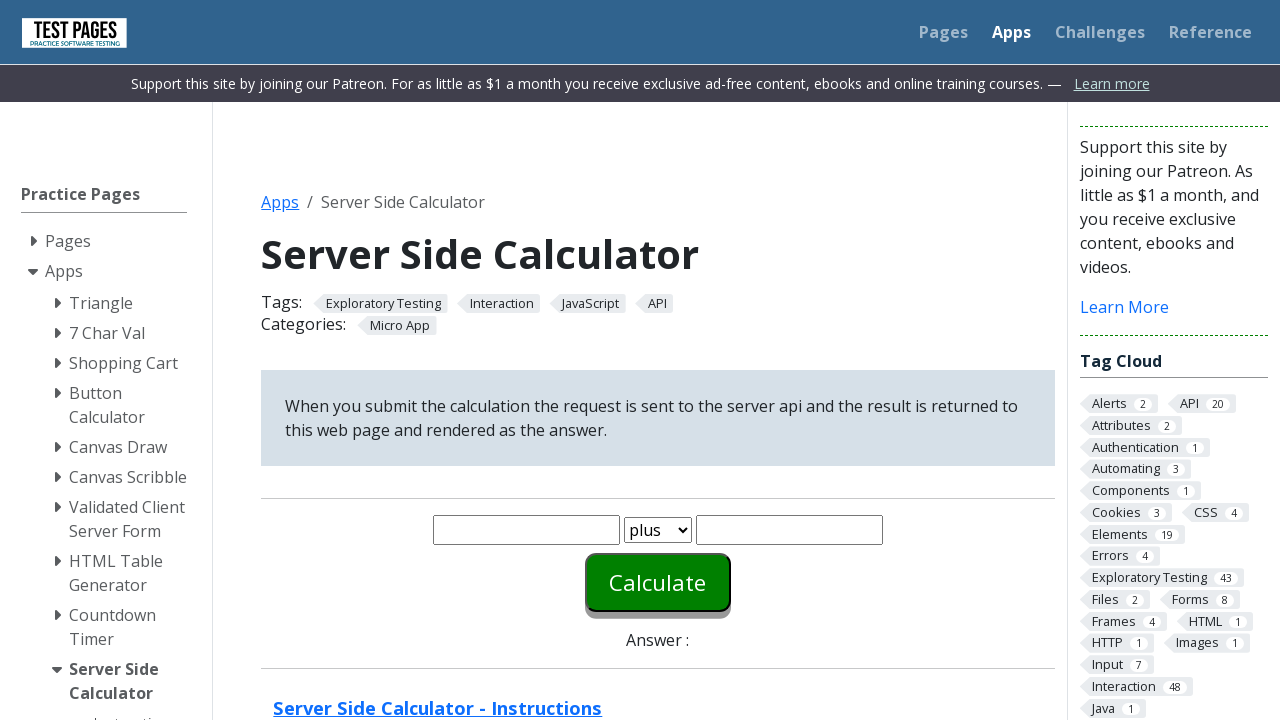

Entered first number '6' in the calculator on #number1
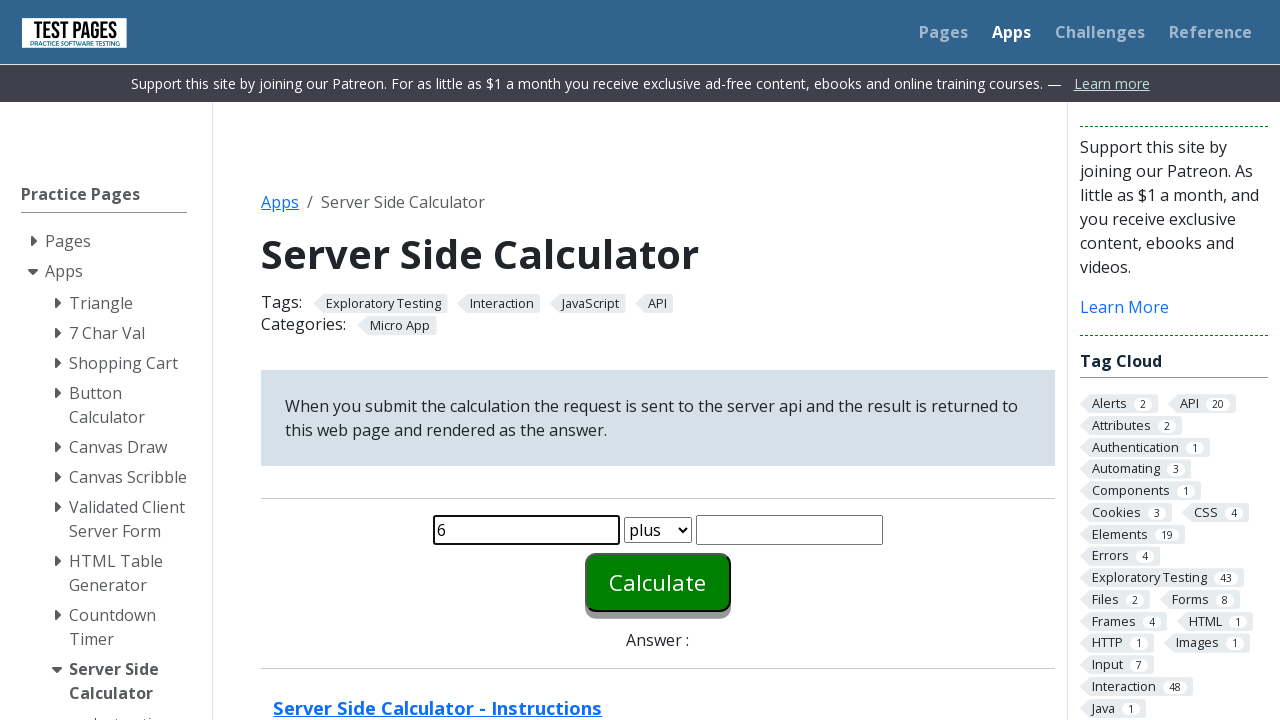

Entered second number '2' in the calculator on #number2
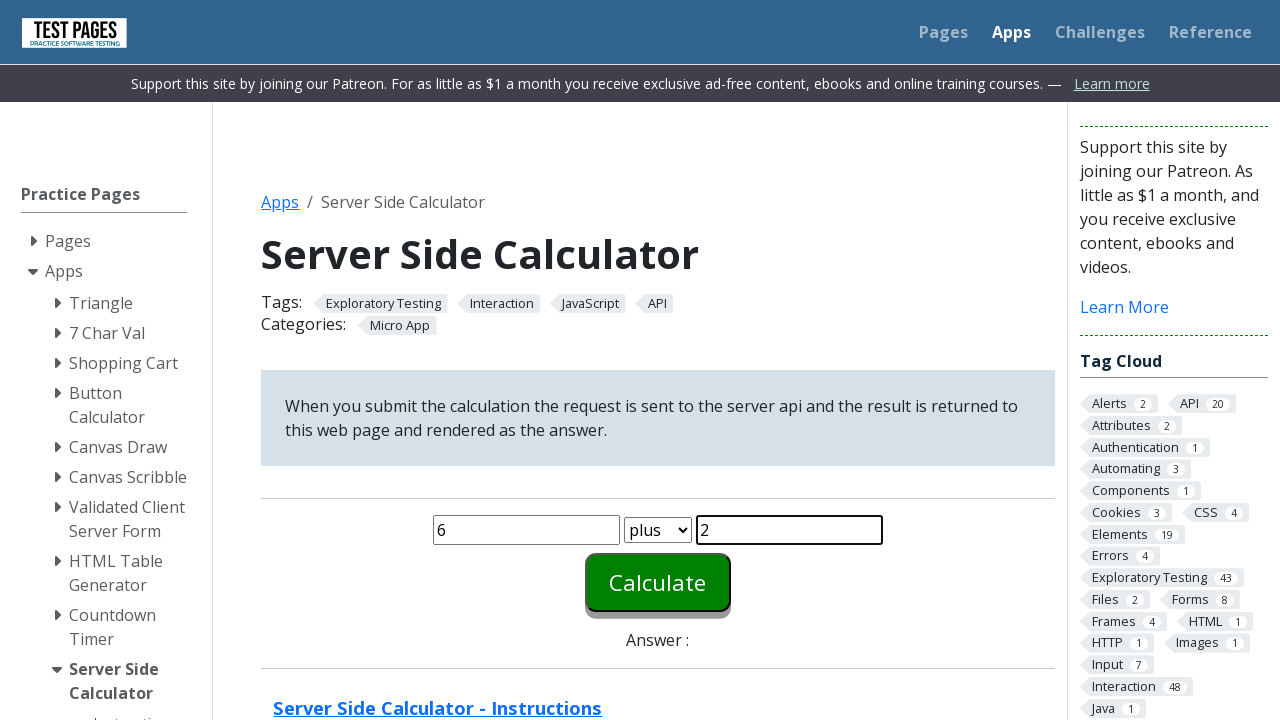

Clicked Calculate button to perform addition at (658, 582) on #calculate
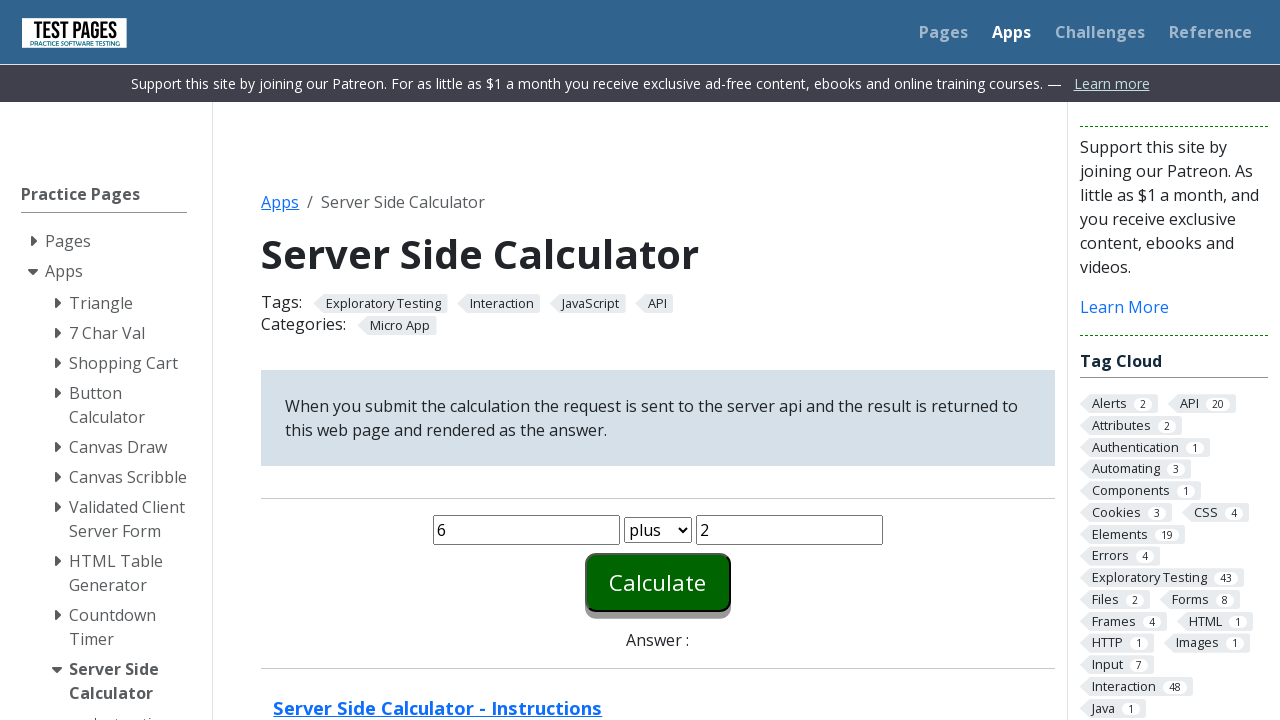

Verified that the result answer field is displayed
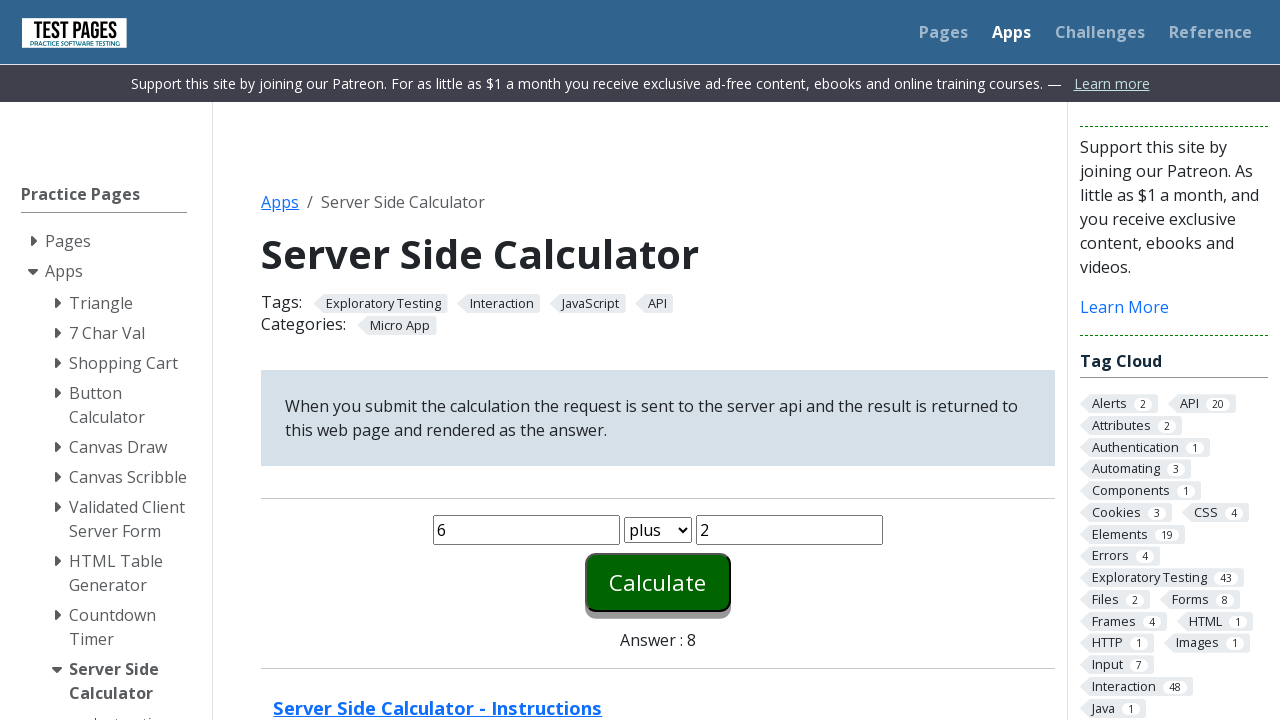

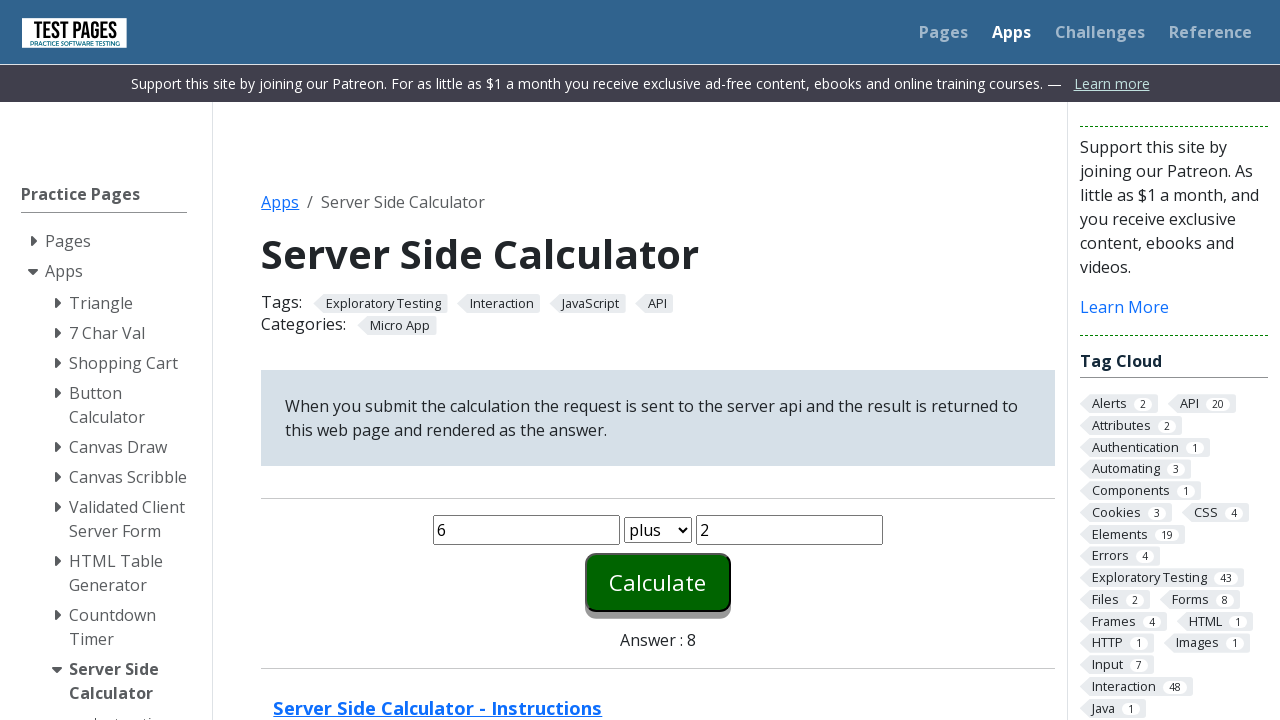